Navigates to the reqres.in API testing website and verifies the page loads successfully by waiting for the page content to be visible.

Starting URL: https://reqres.in/

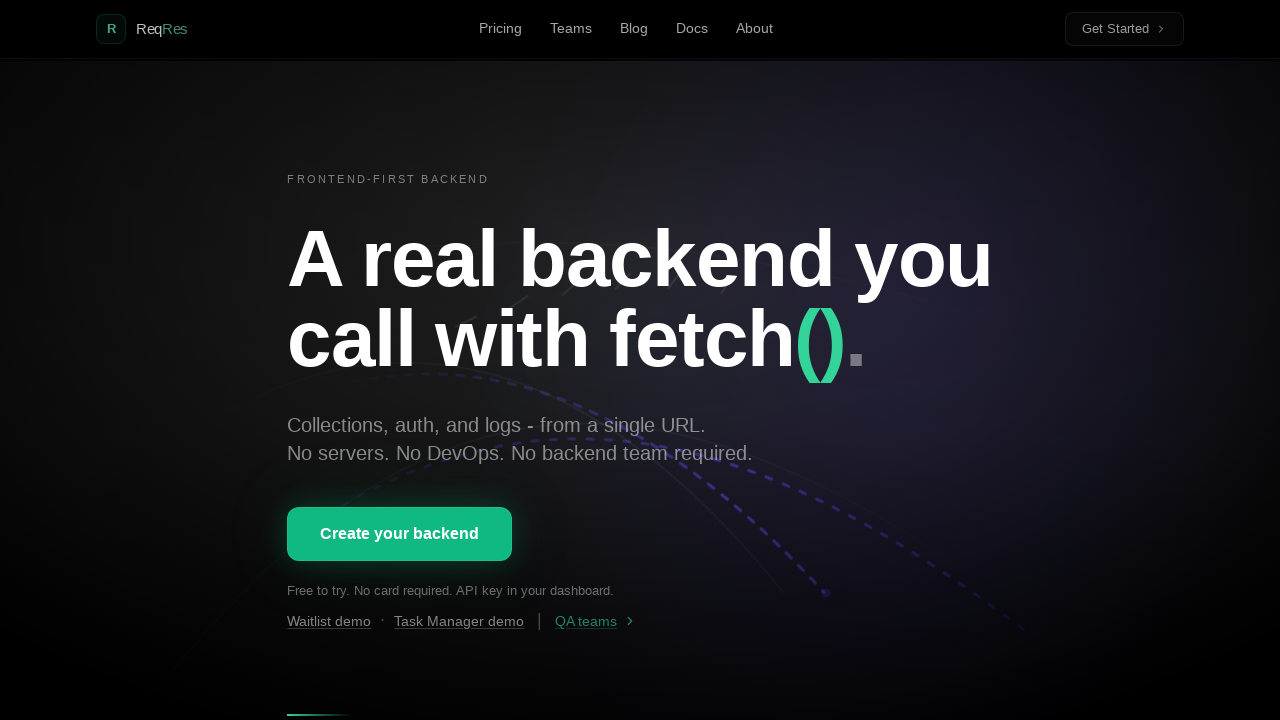

Waited for page to reach network idle state
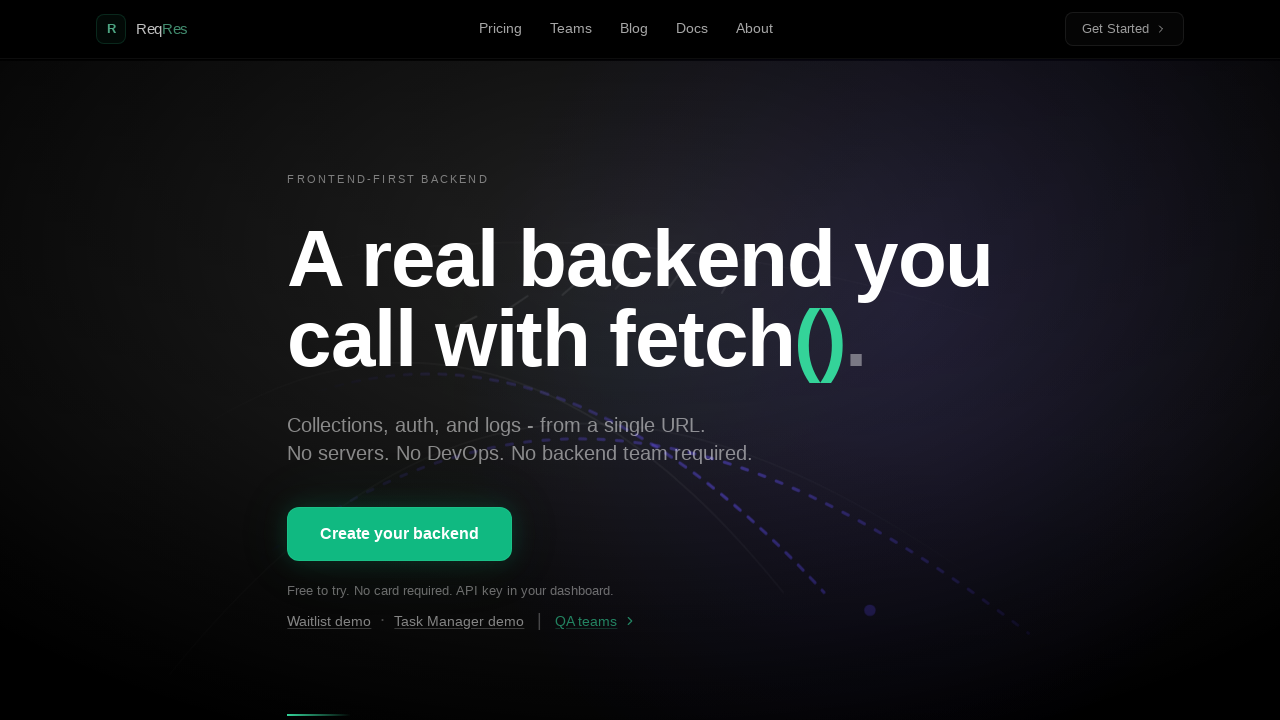

Verified body element is visible, confirming page loaded successfully
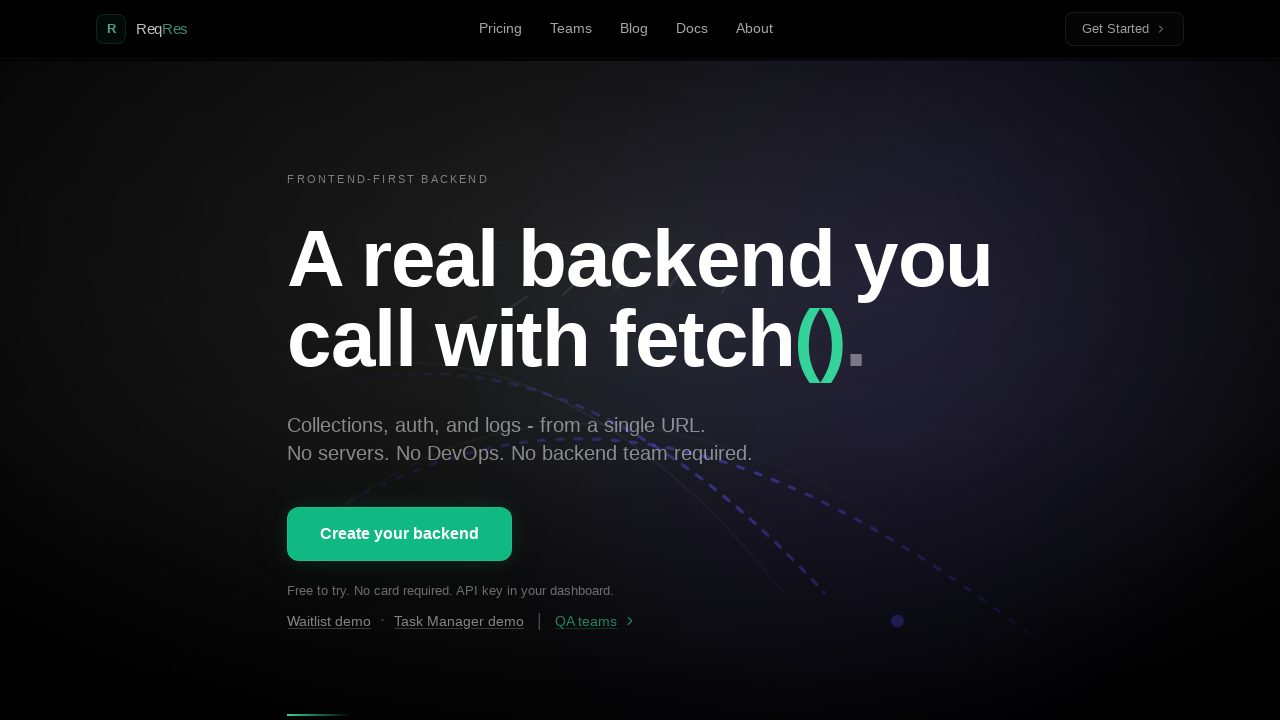

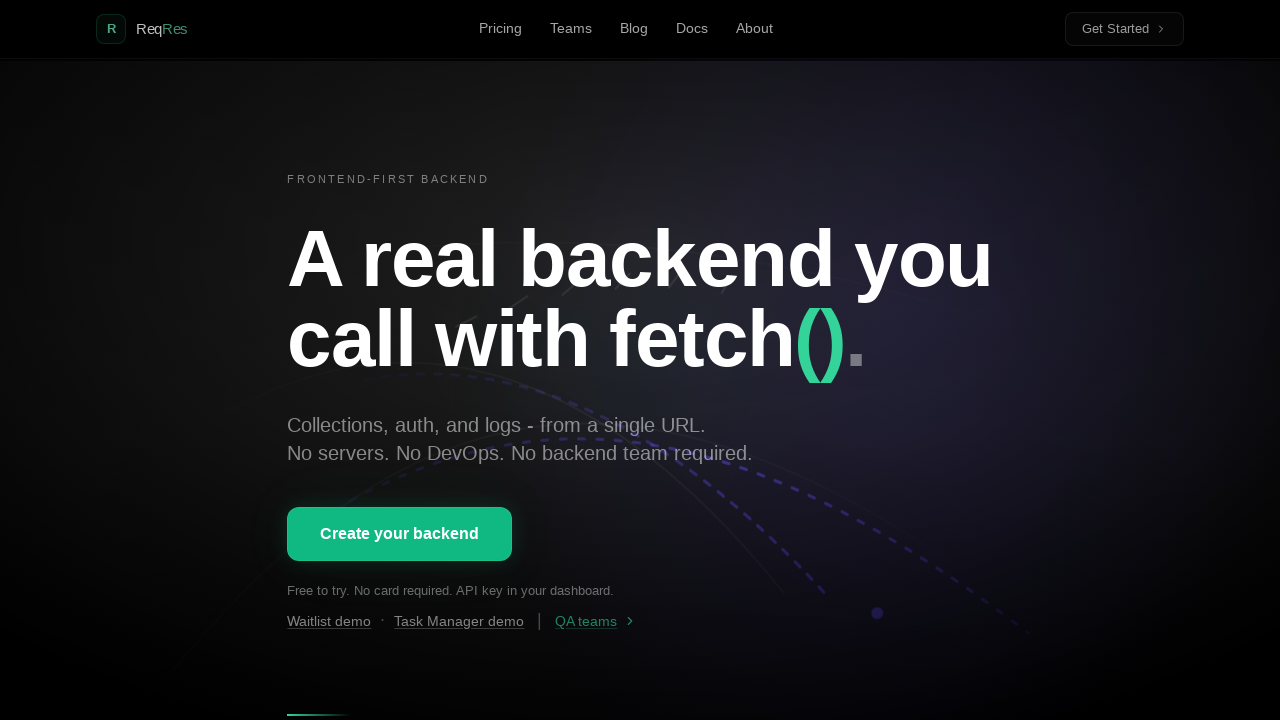